Opens a link in a new tab, extracts email text from the new tab, switches back to the original tab and fills the username field with the extracted email

Starting URL: https://rahulshettyacademy.com/loginpagePractise/

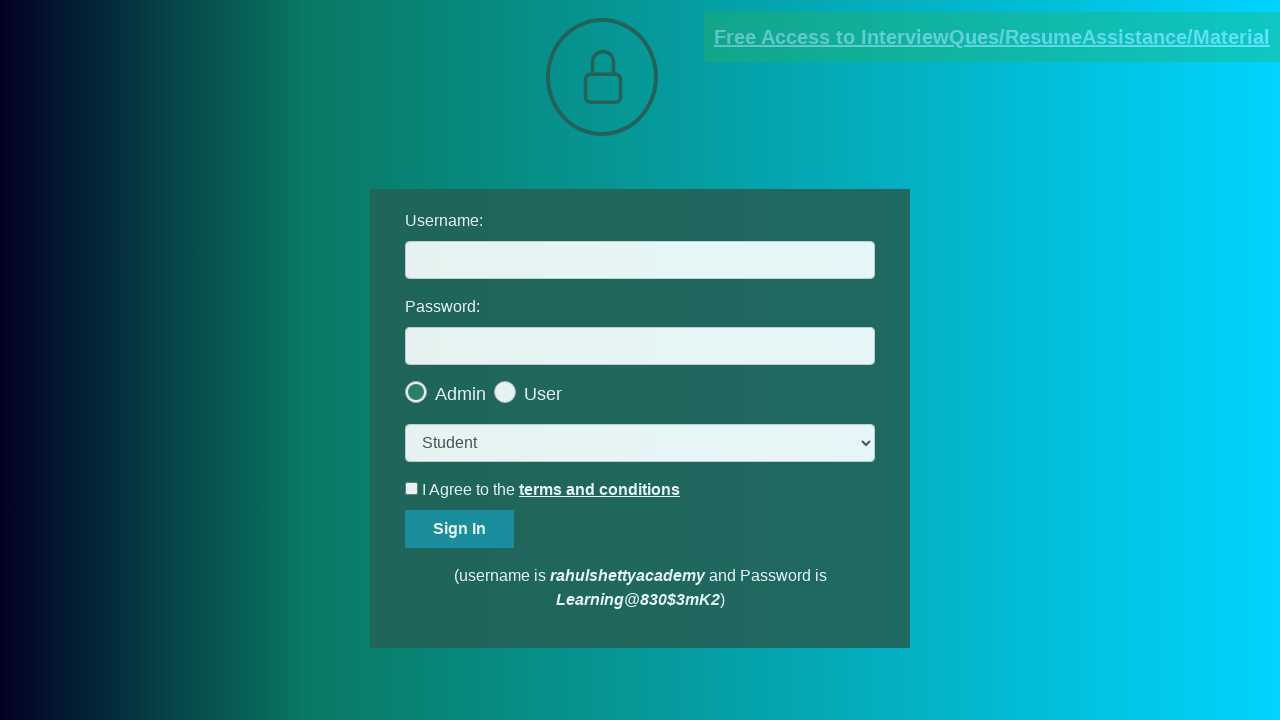

Clicked link that opens in new tab at (992, 37) on a[target='_blank']
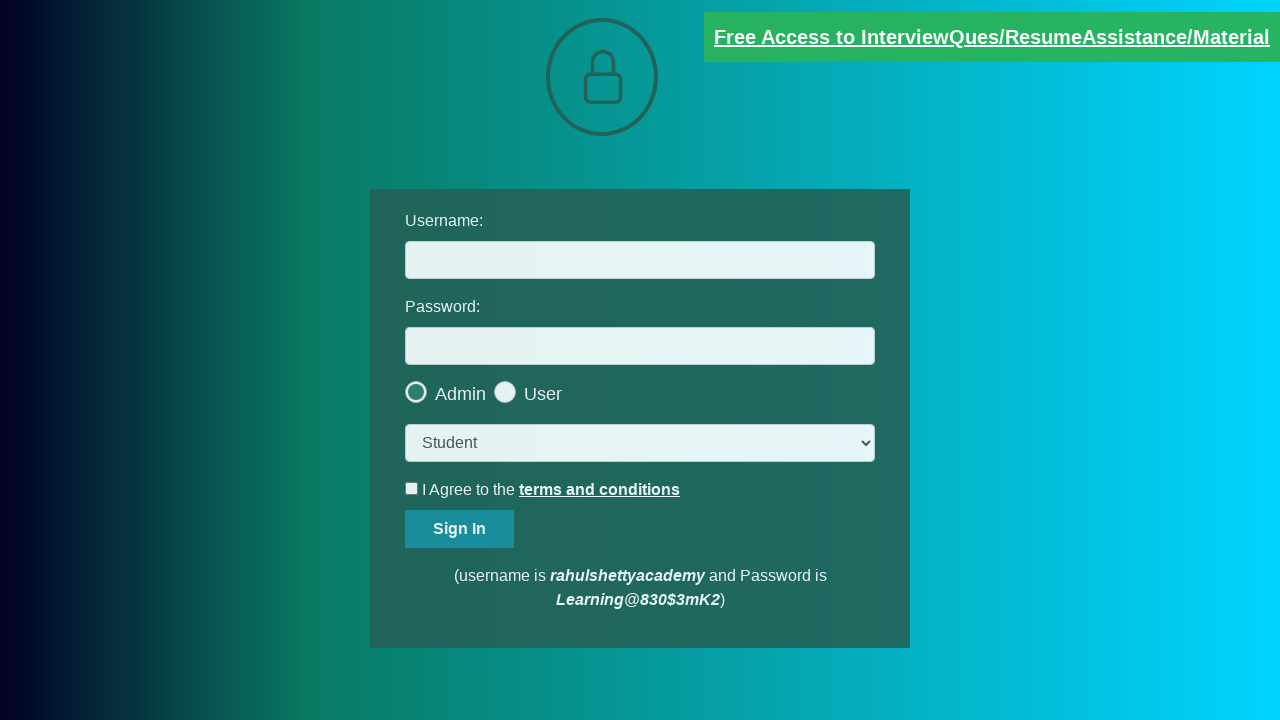

New tab page object obtained
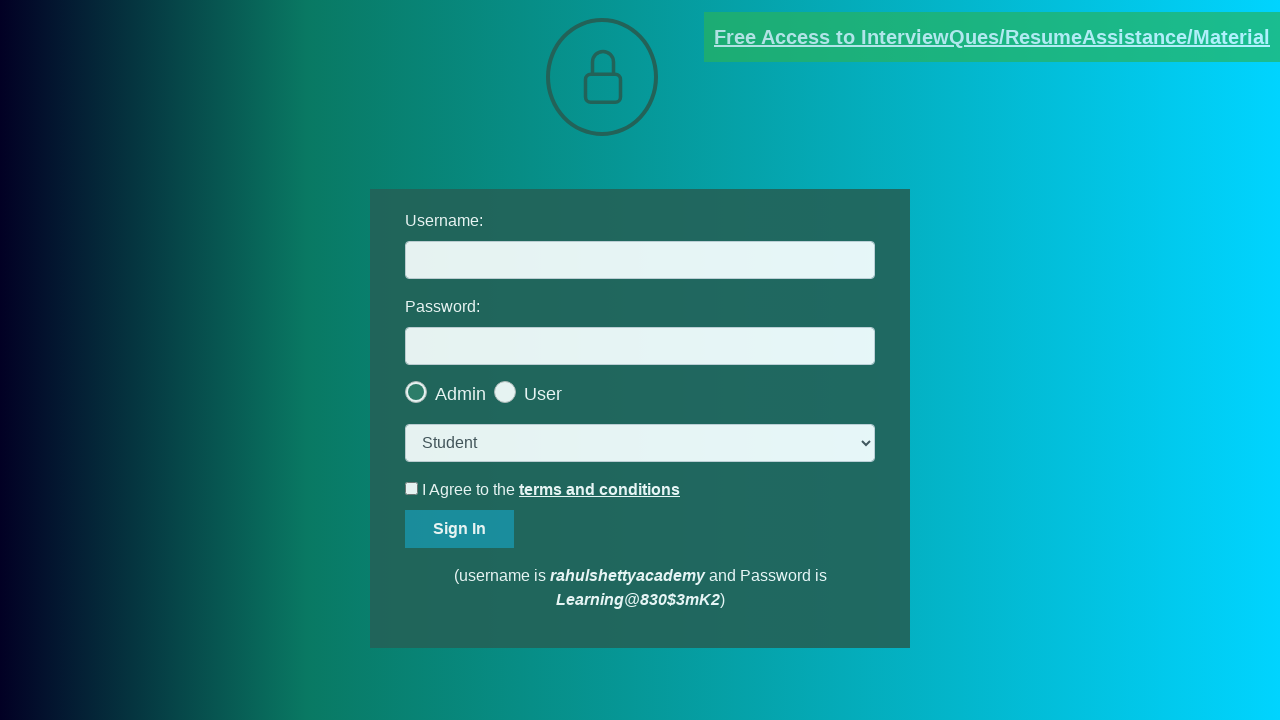

Extracted email text from new tab
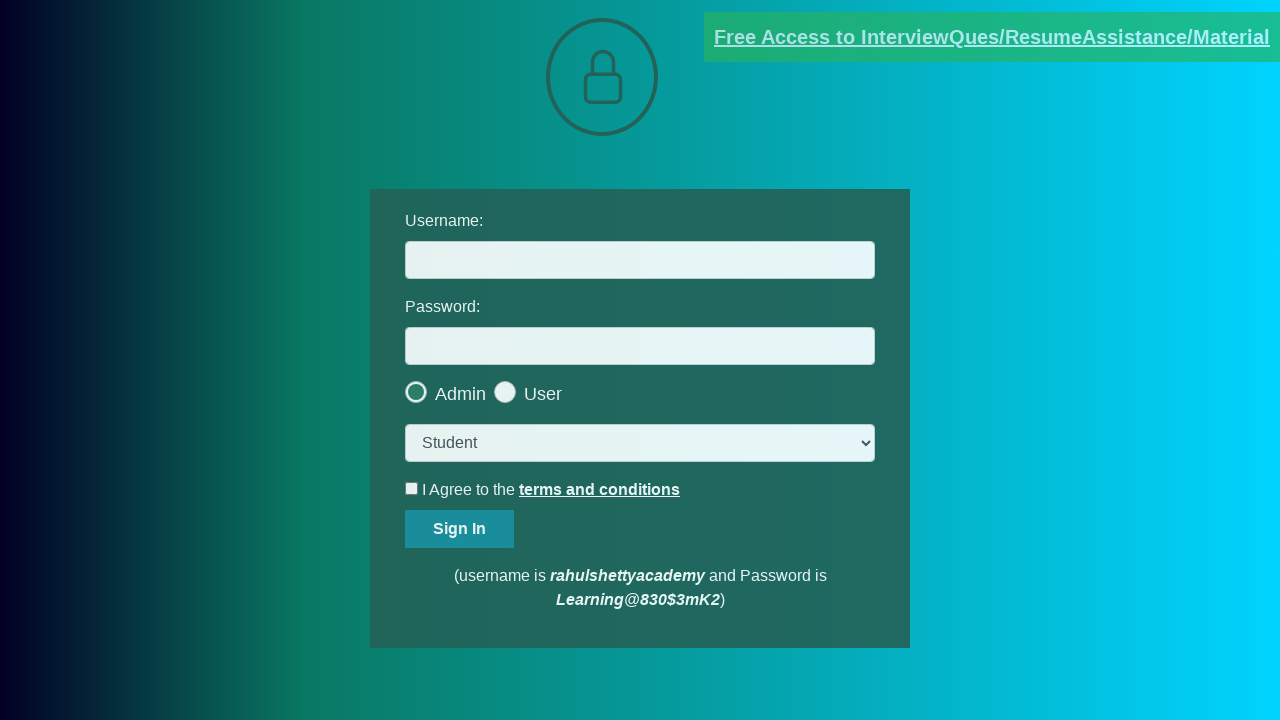

Parsed email address: mentor@rahulshettyacademy.com
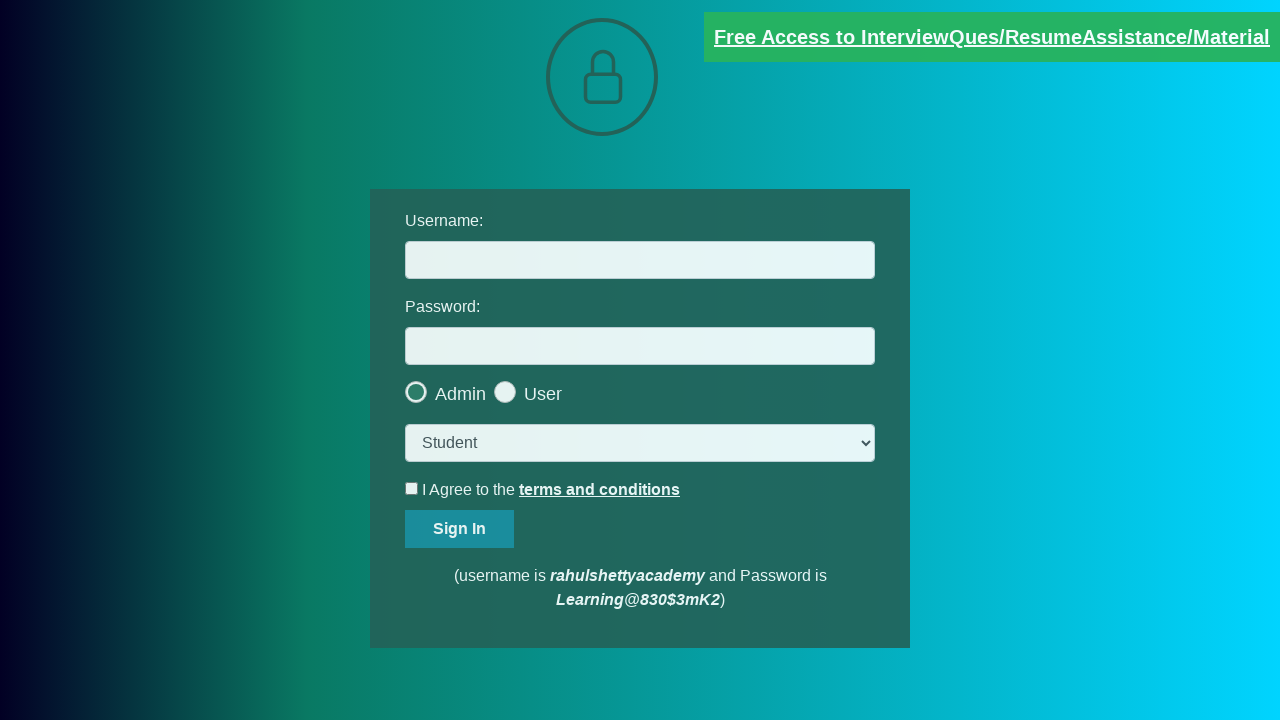

Filled username field with extracted email: mentor@rahulshettyacademy.com on #username
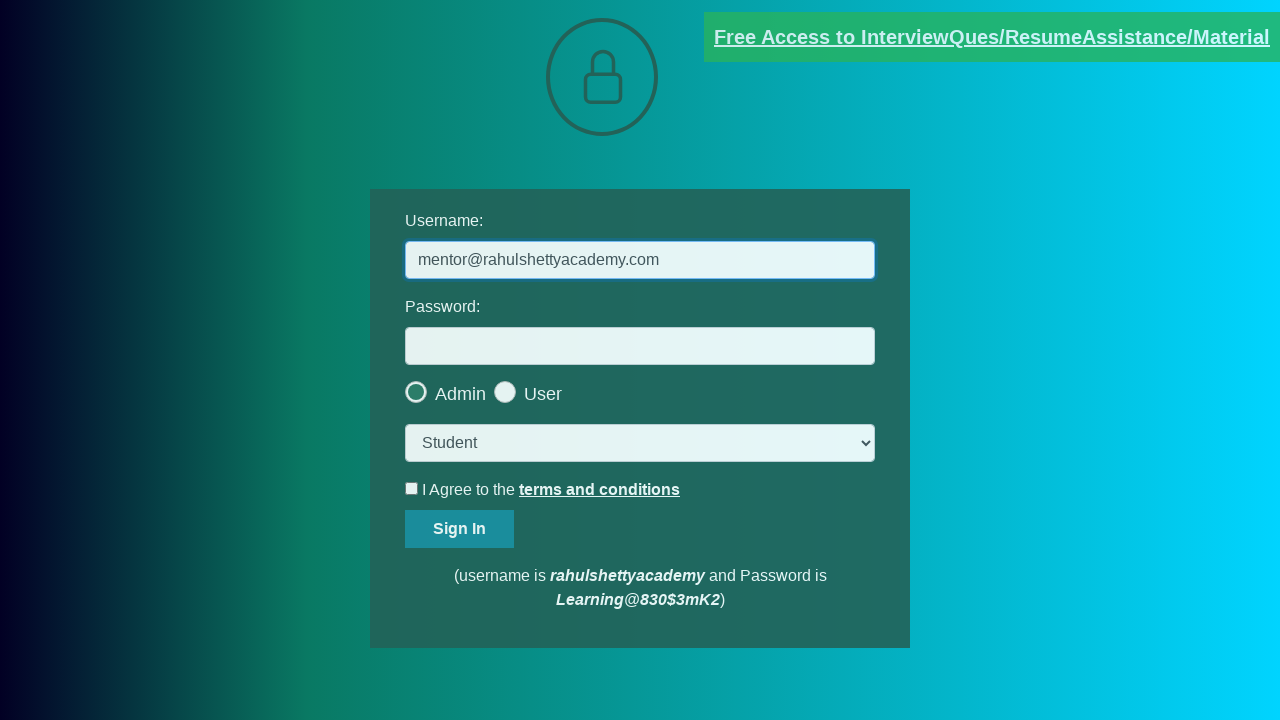

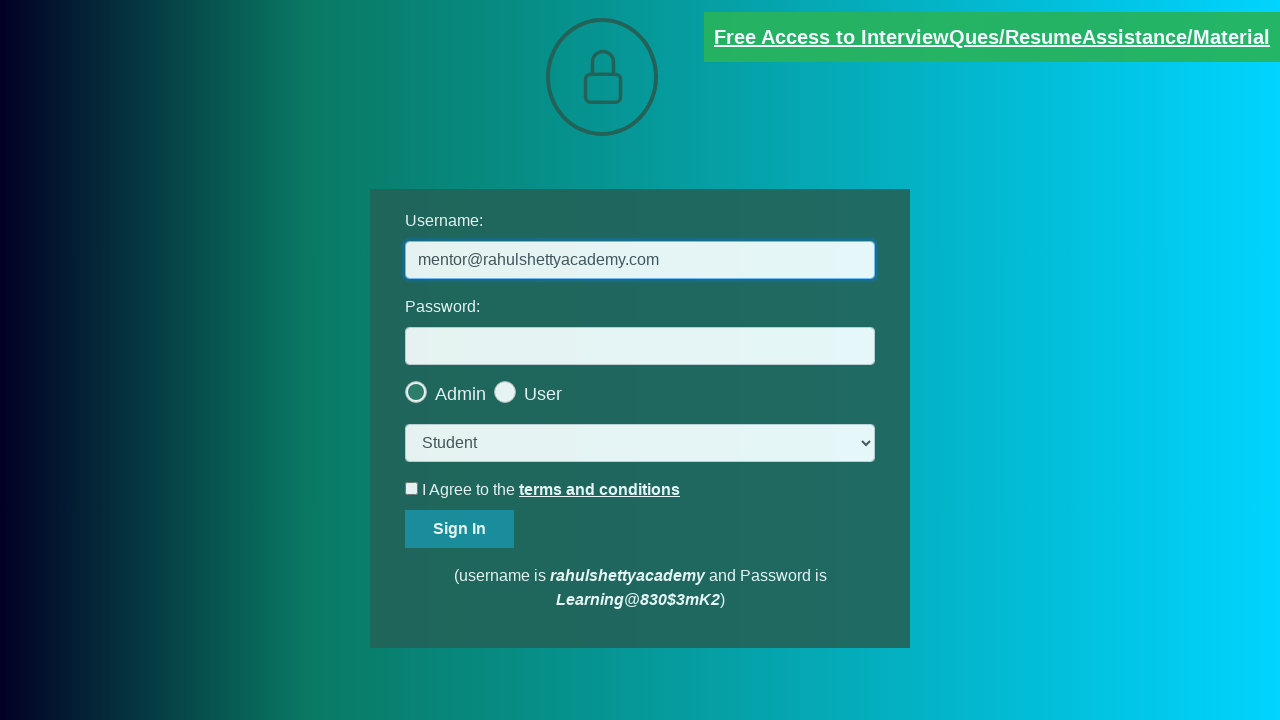